Tests handling of browser alerts by clicking a button to trigger an alert and accepting it

Starting URL: https://demoqa.com/alerts

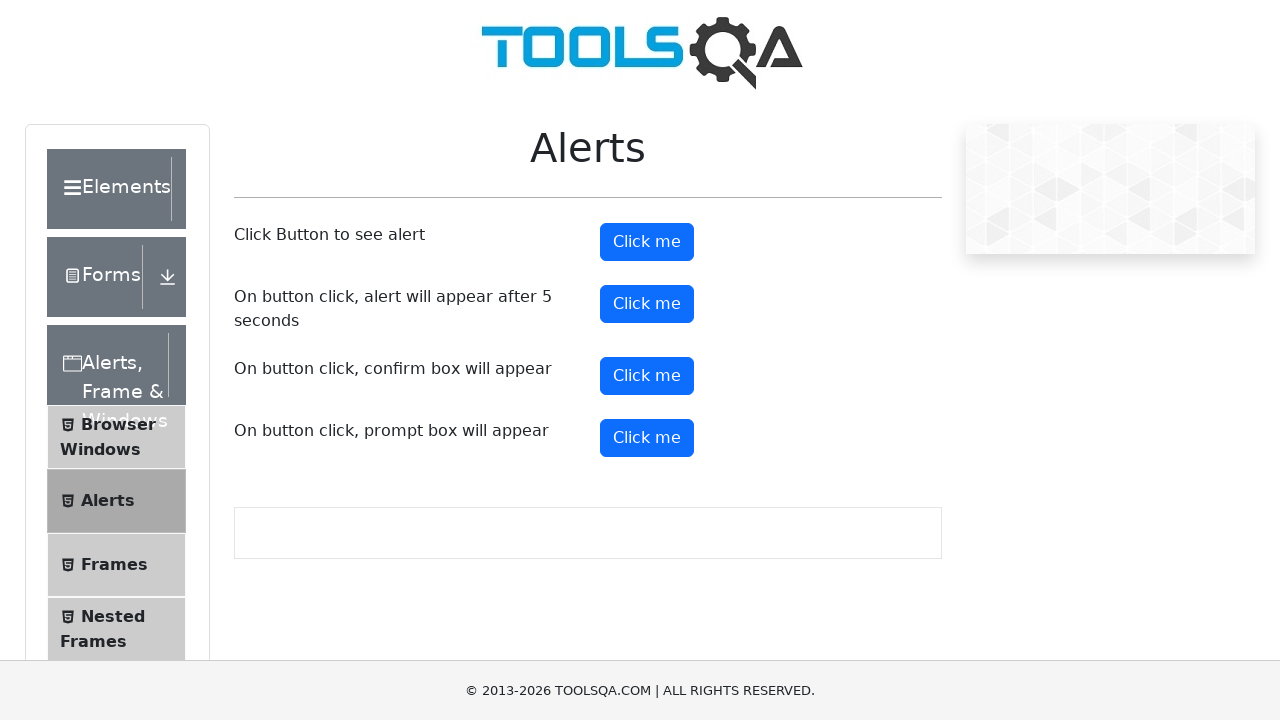

Navigated to alerts demo page
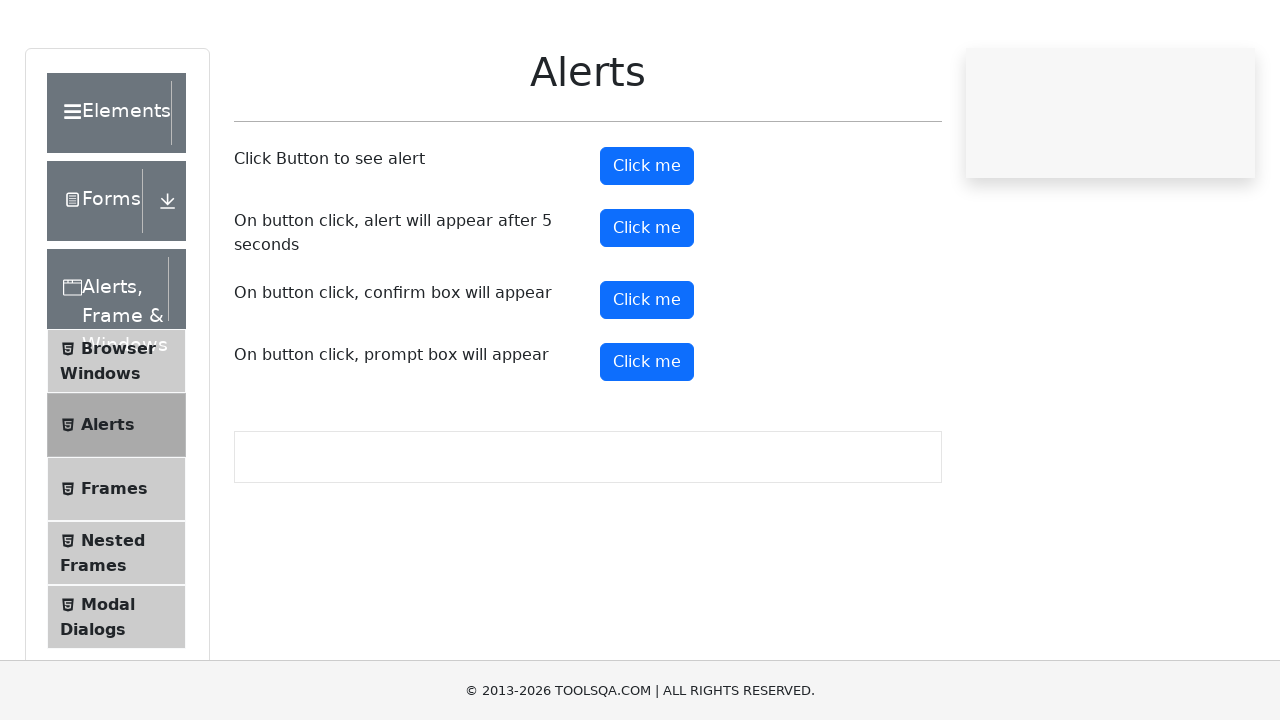

Clicked button to trigger alert at (647, 242) on #alertButton
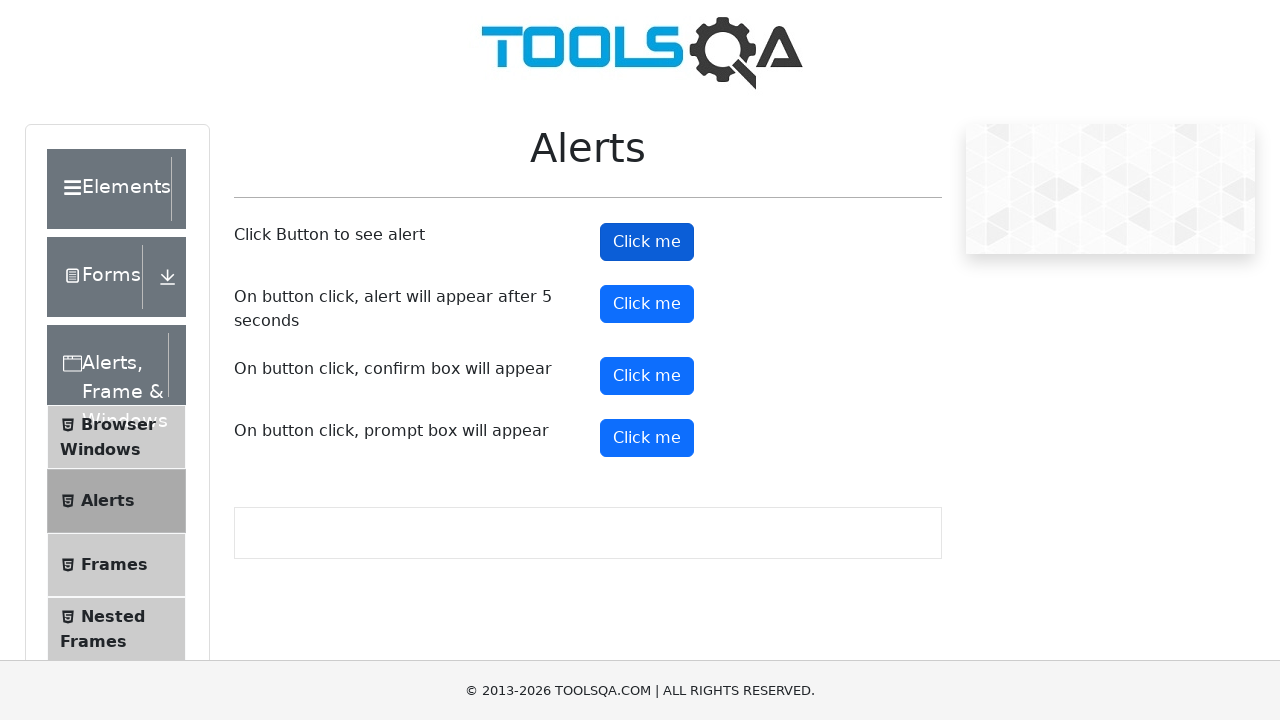

Accepted browser alert dialog
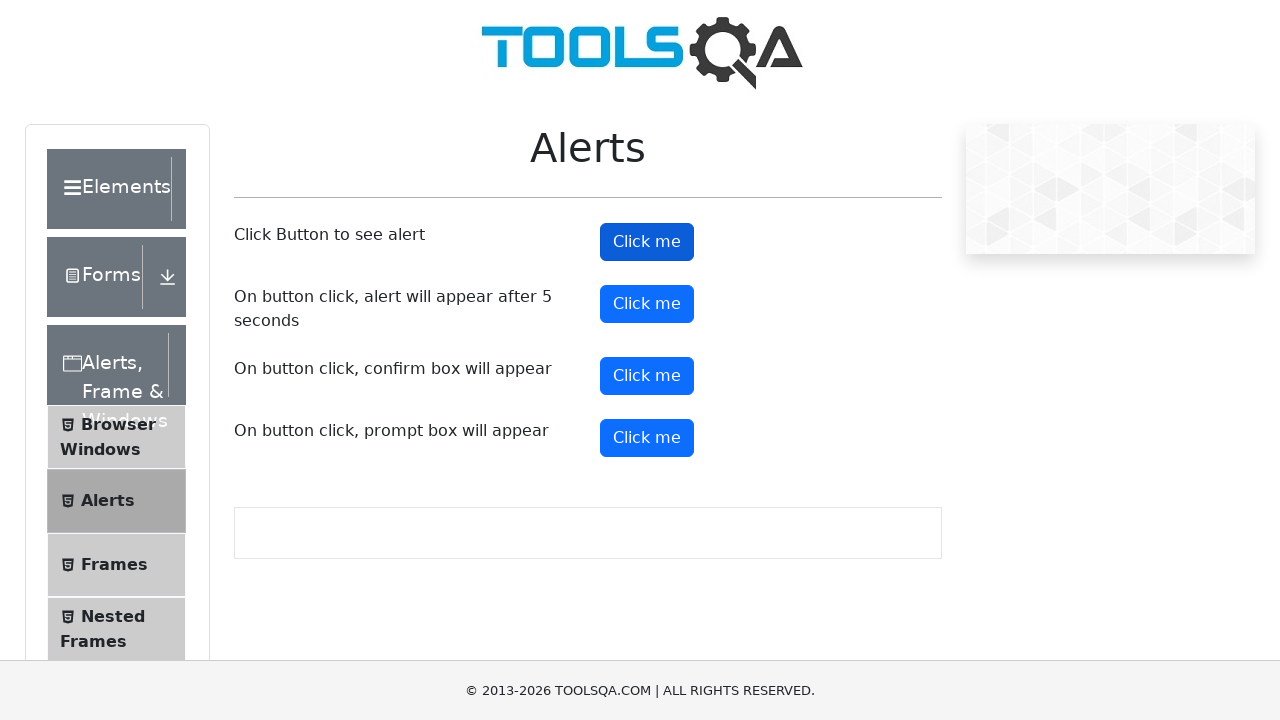

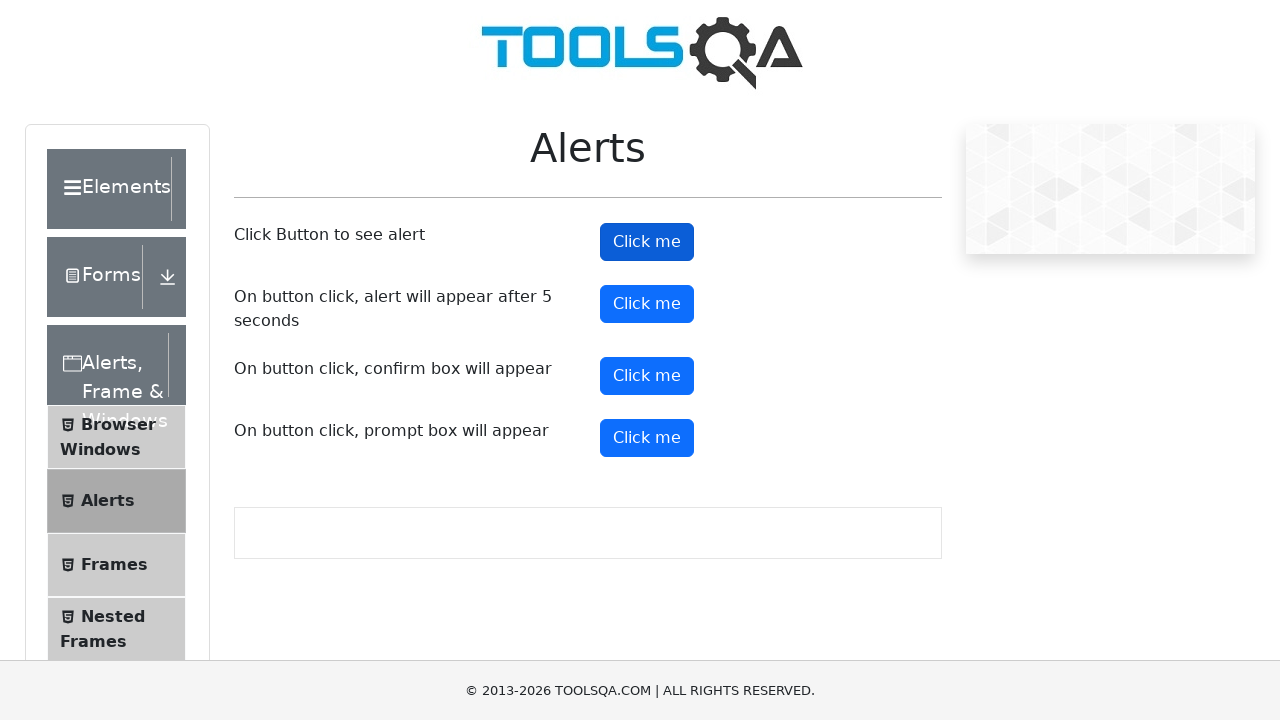